Tests right-click (context click) functionality on a clickable element and verifies that the click status is updated correctly to show "context-clicked".

Starting URL: https://www.selenium.dev/selenium/web/mouse_interaction.html

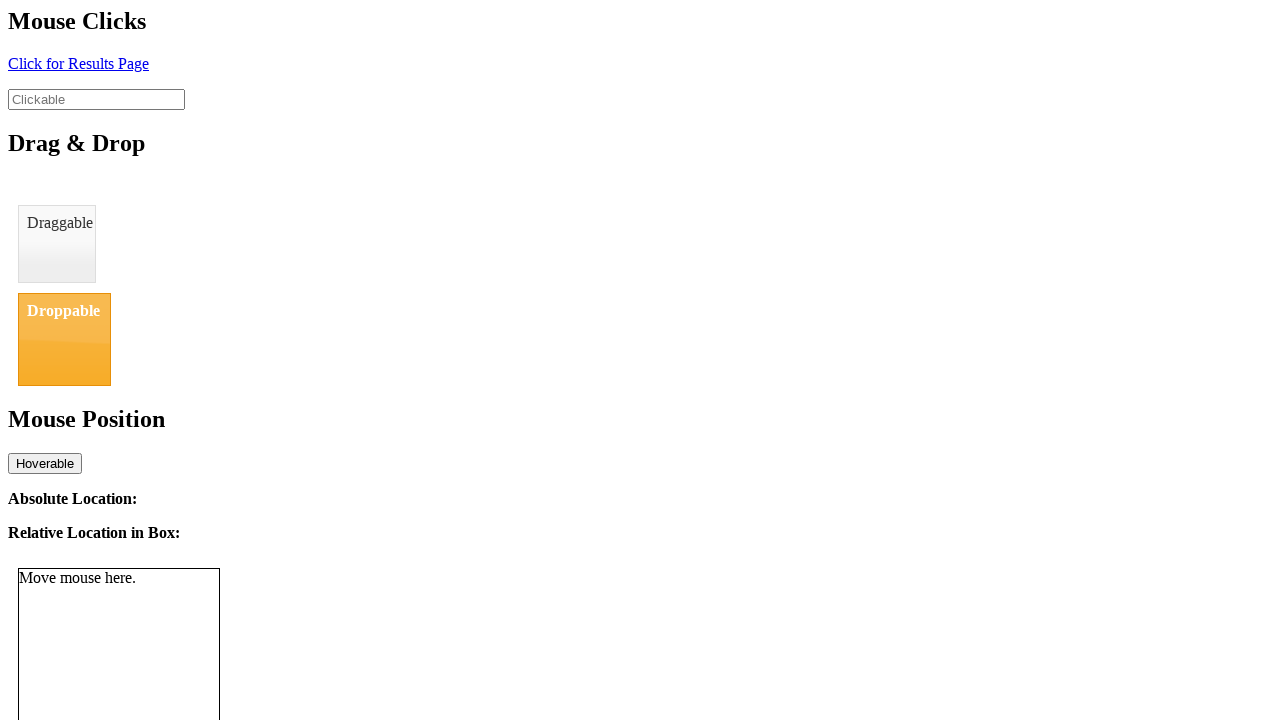

Located the clickable element
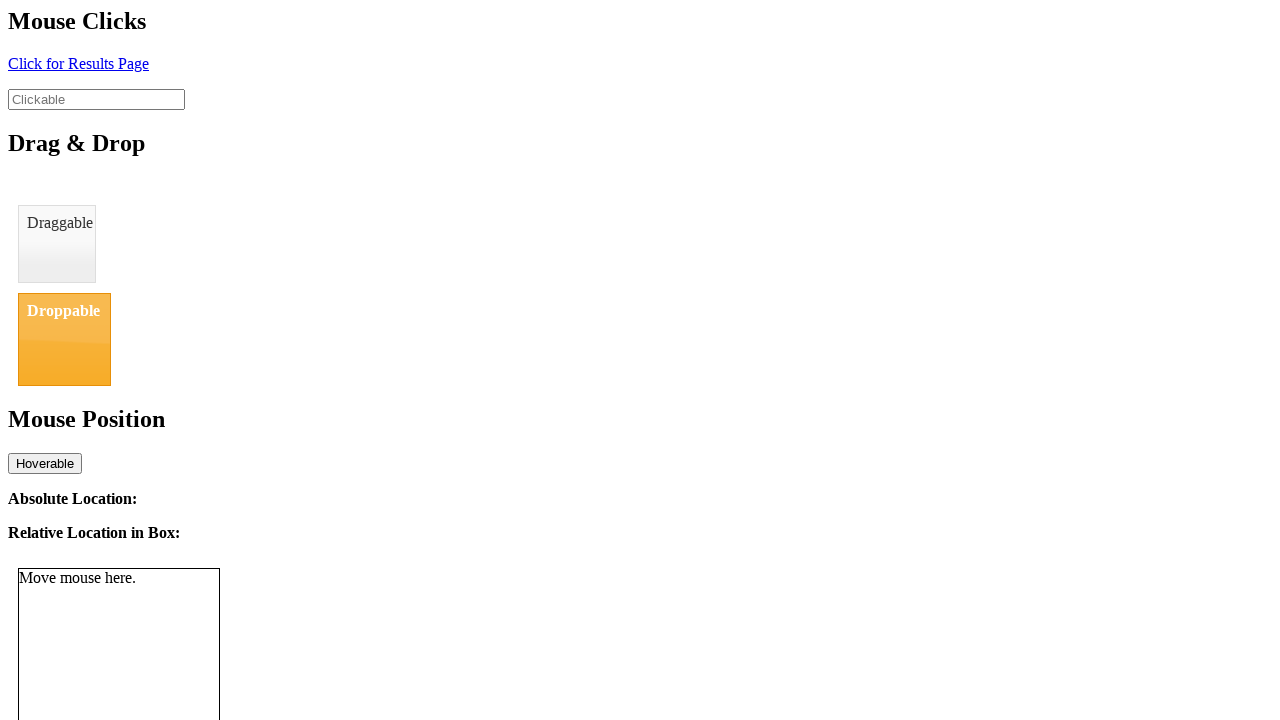

Performed right-click (context click) on the clickable element at (96, 99) on #clickable
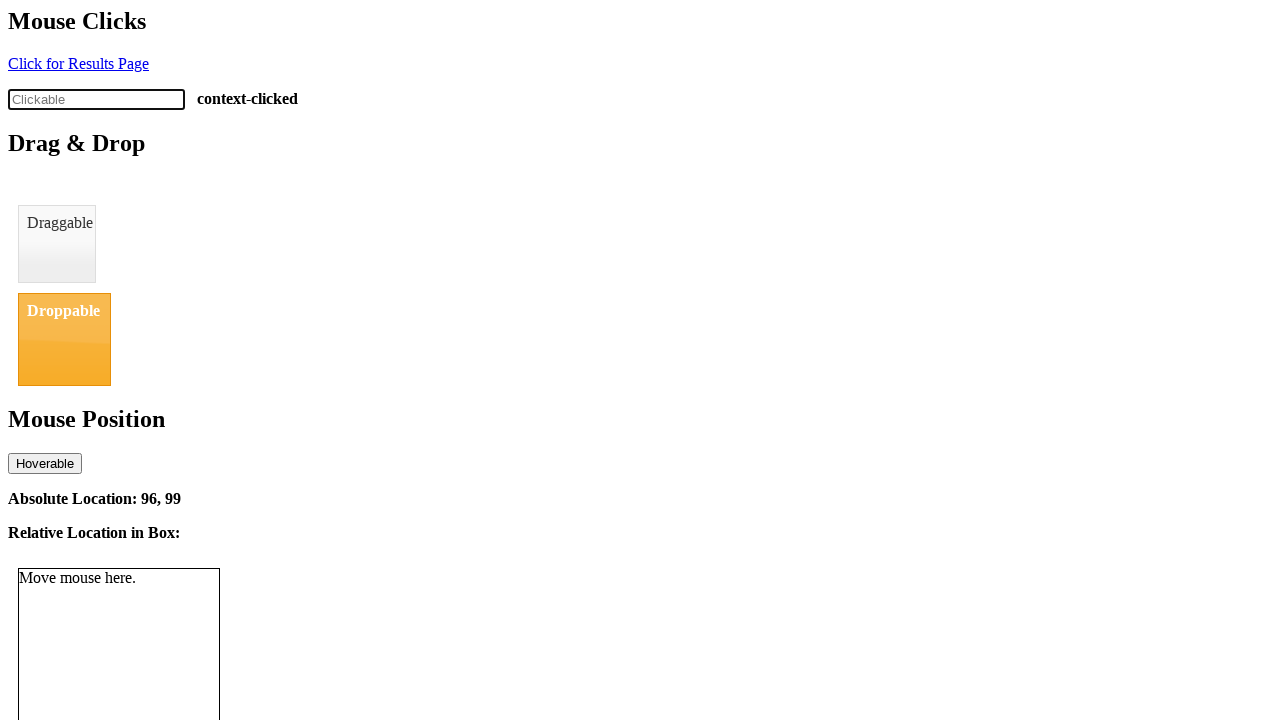

Located the click status element
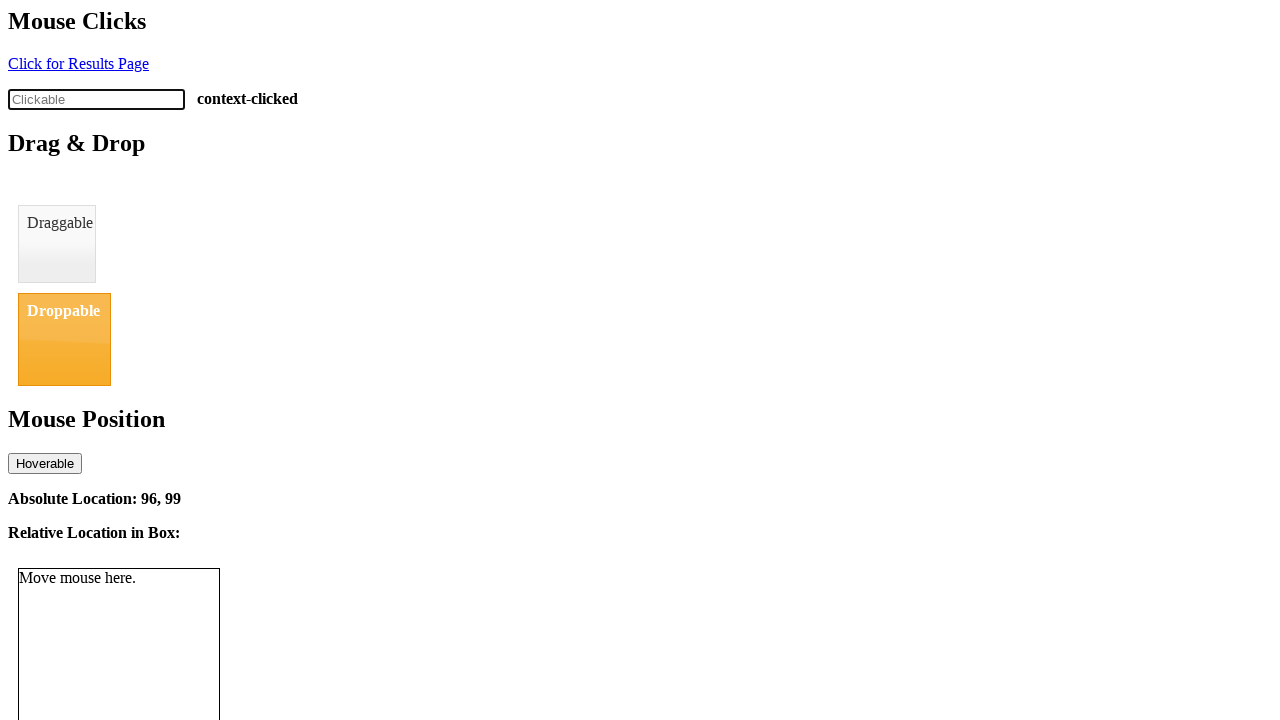

Waited for the click status element to be ready
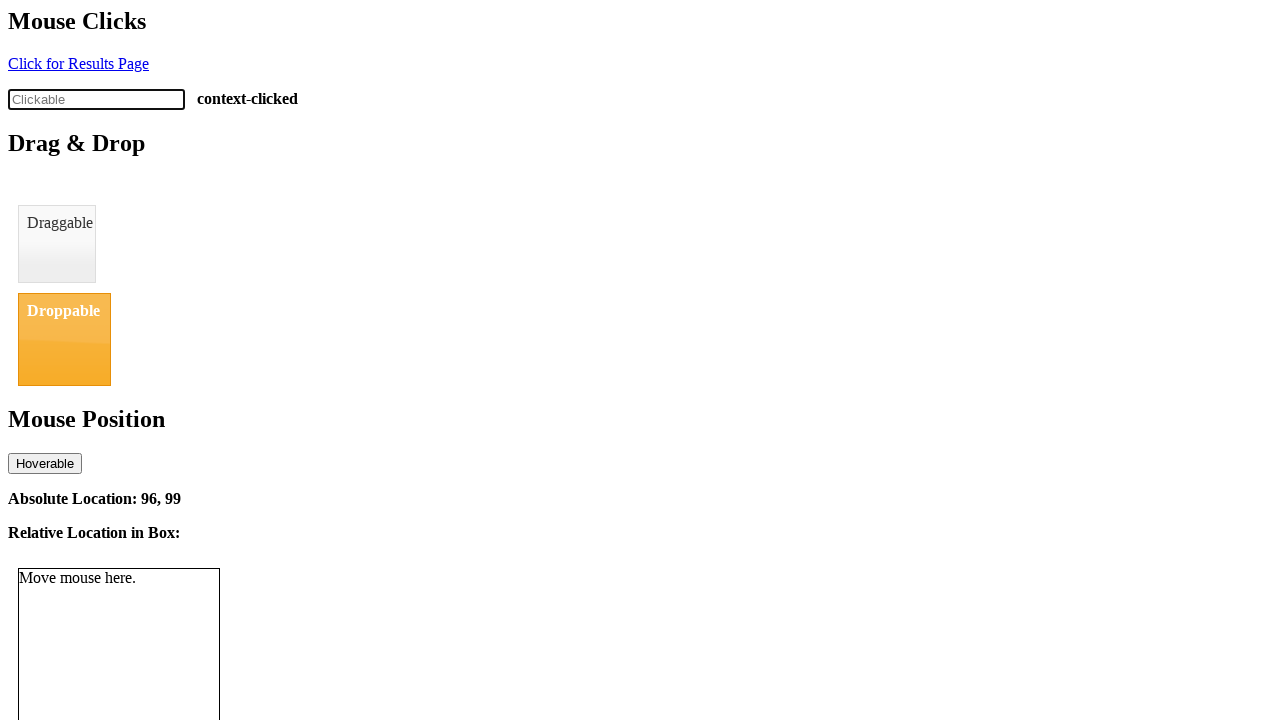

Verified that click status shows 'context-clicked'
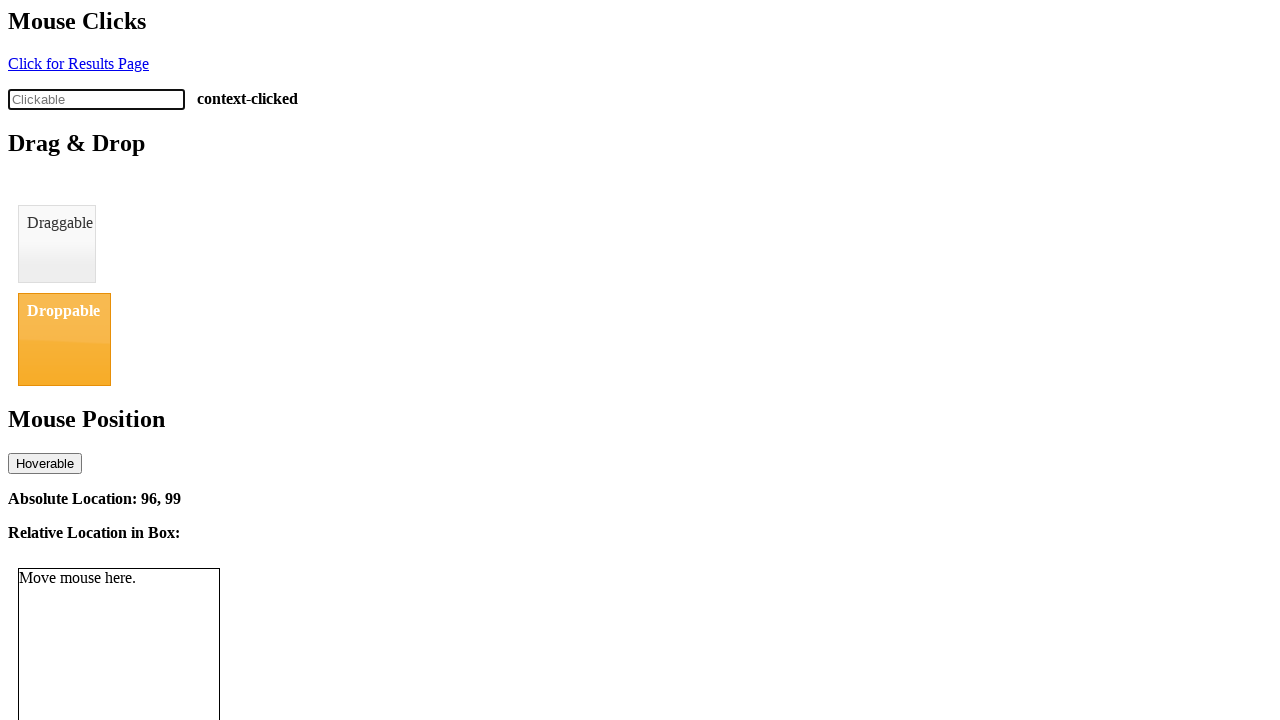

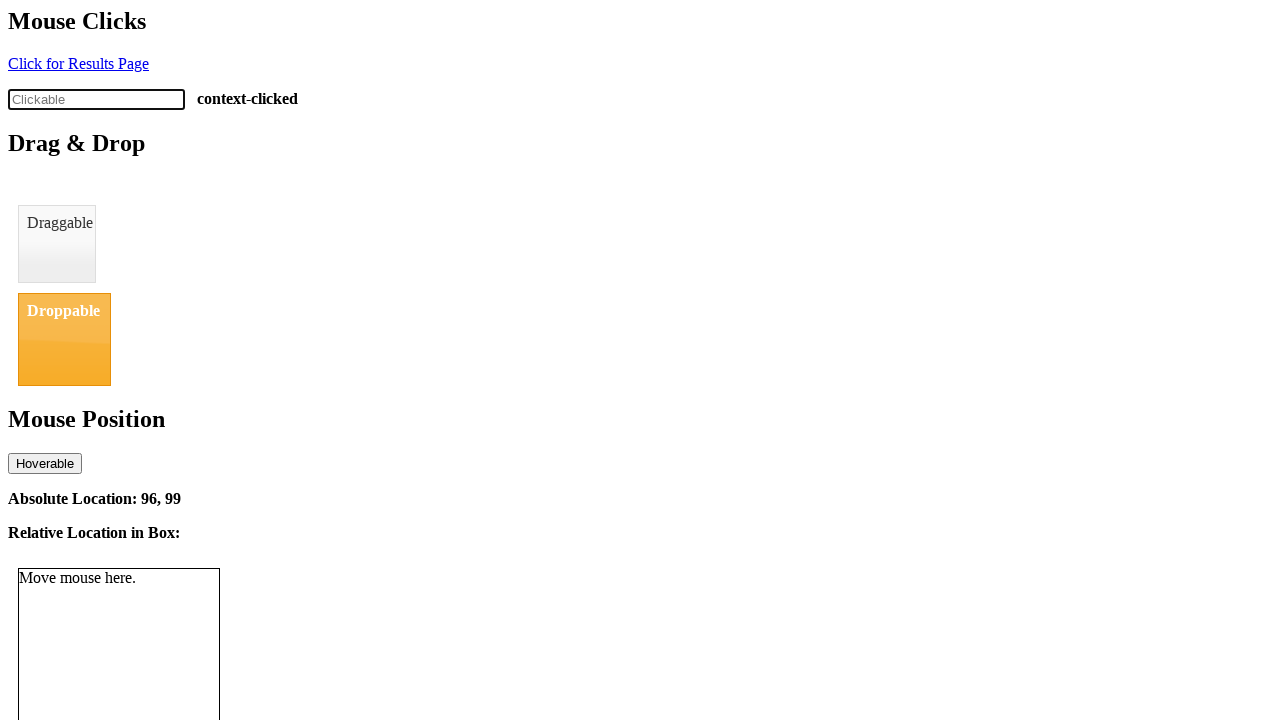